Tests form filling functionality on a practice website by entering various form fields using different locator strategies (name, ID, class, XPath, CSS selector), clicking checkboxes and radio buttons, and verifying a success message appears.

Starting URL: https://rahulshettyacademy.com/angularpractice

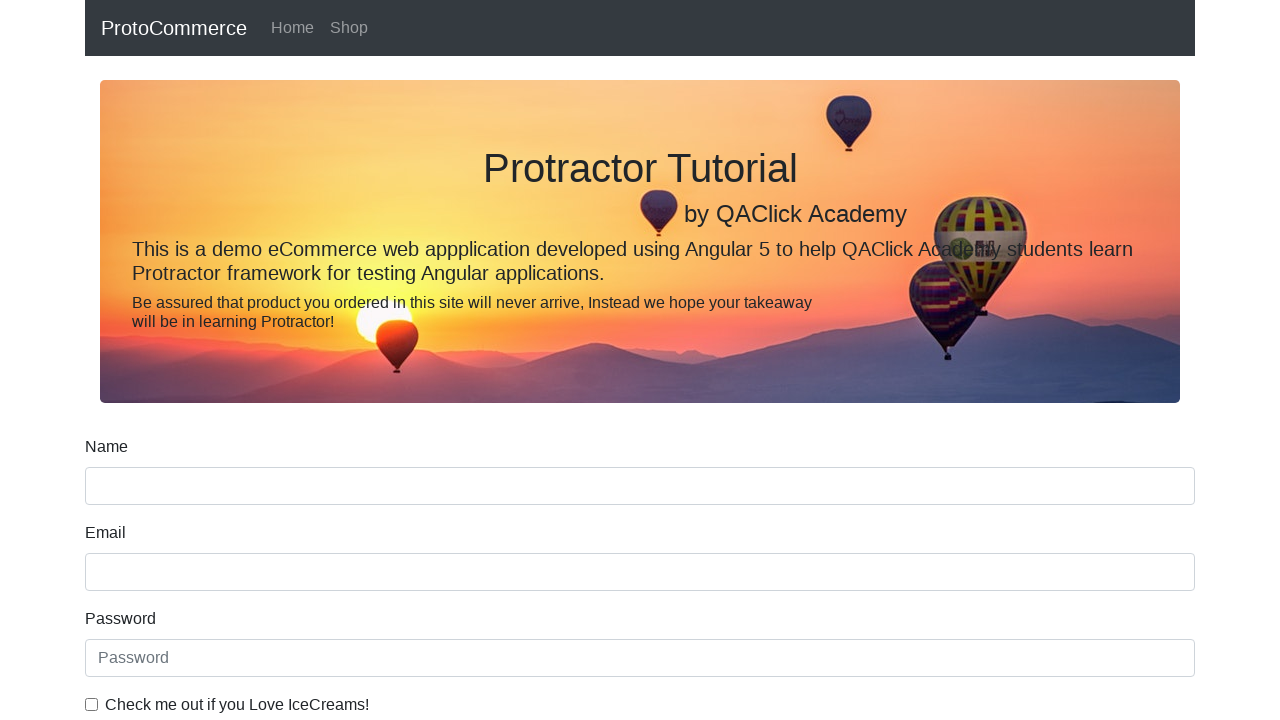

Filled email field with 'meha@gmail.com' using name attribute on input[name='email']
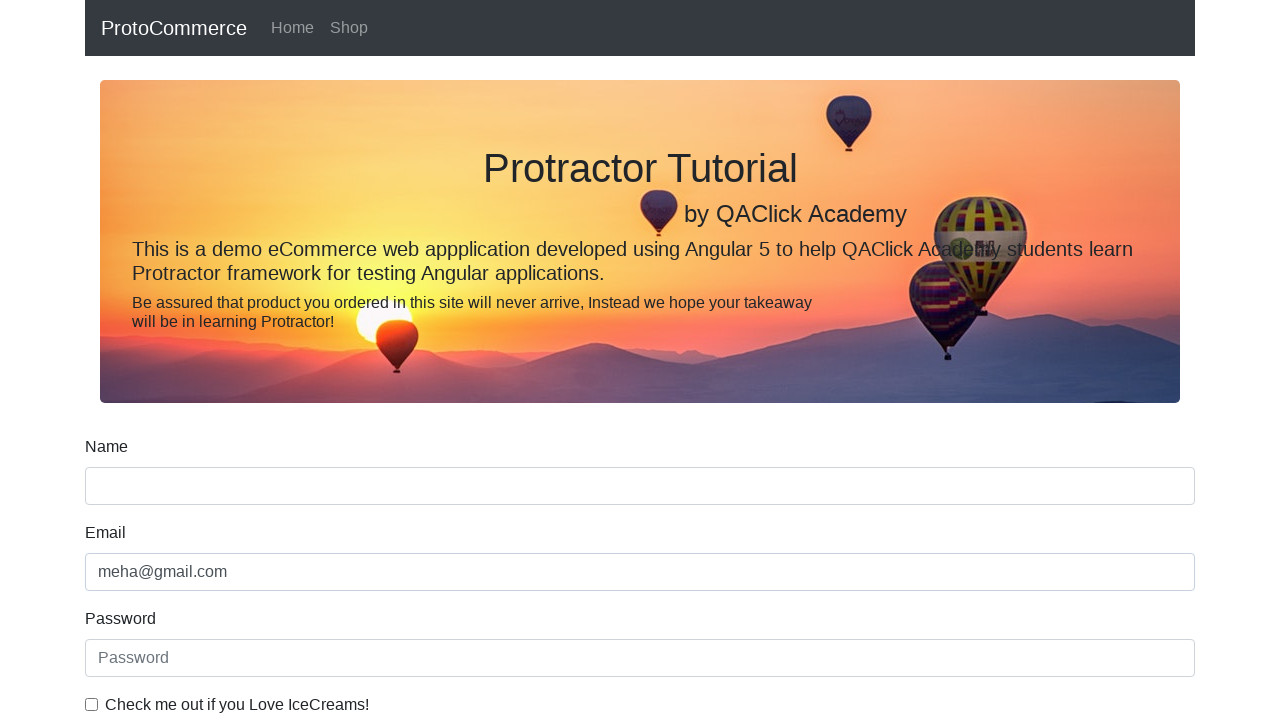

Filled password field with '123345' using ID selector on #exampleInputPassword1
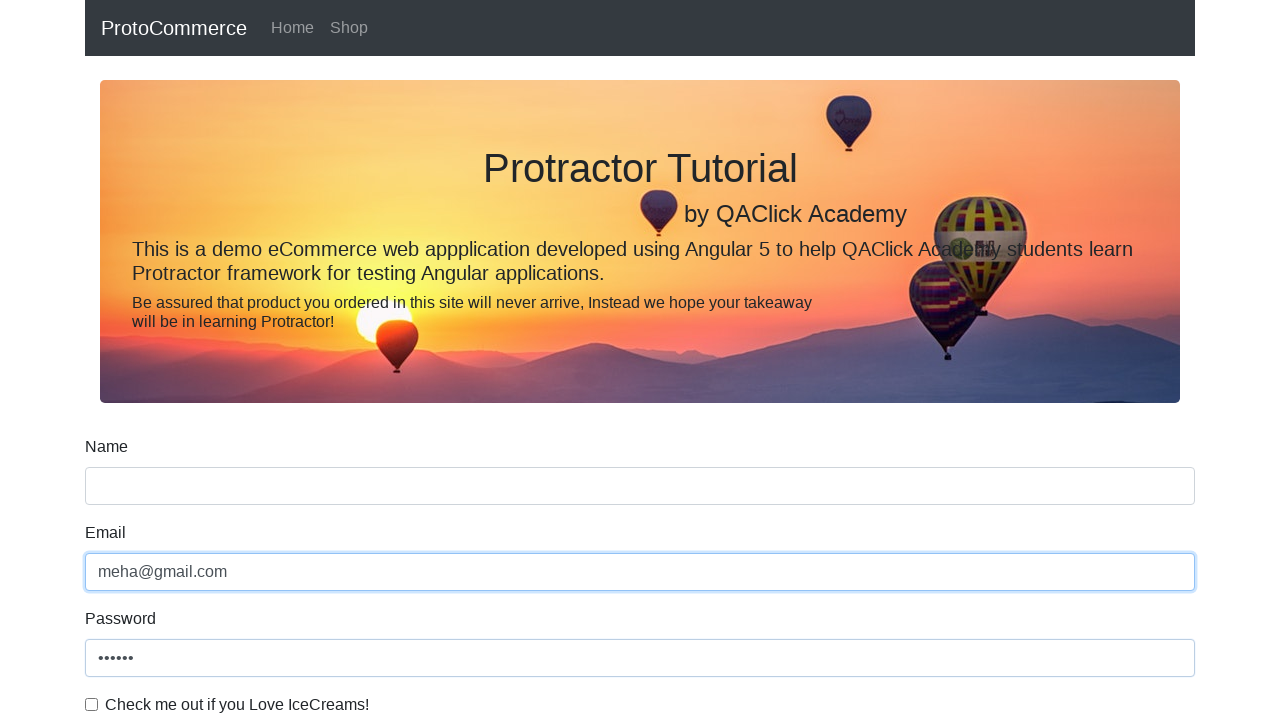

Clicked checkbox using class name selector at (92, 704) on .form-check-input
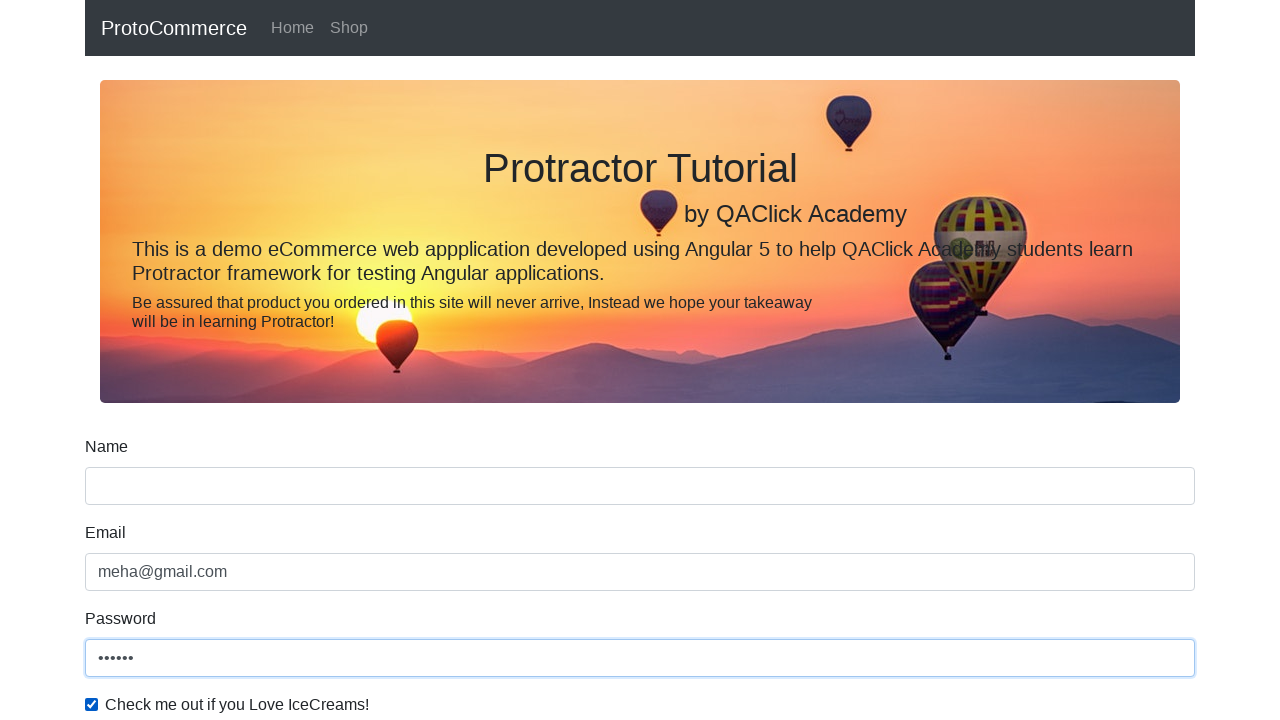

Clicked submit button using type attribute selector at (123, 491) on input[type='submit']
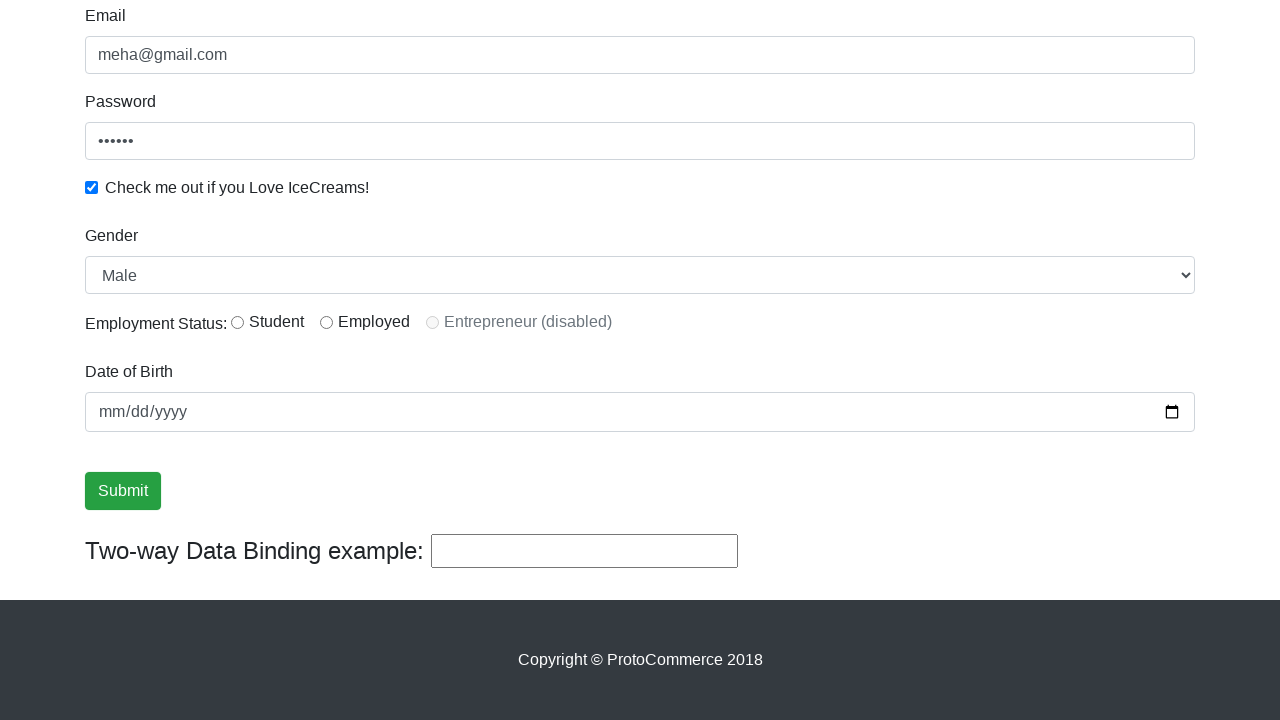

Filled name text field with 'Megha' using CSS selector on input[type='text']
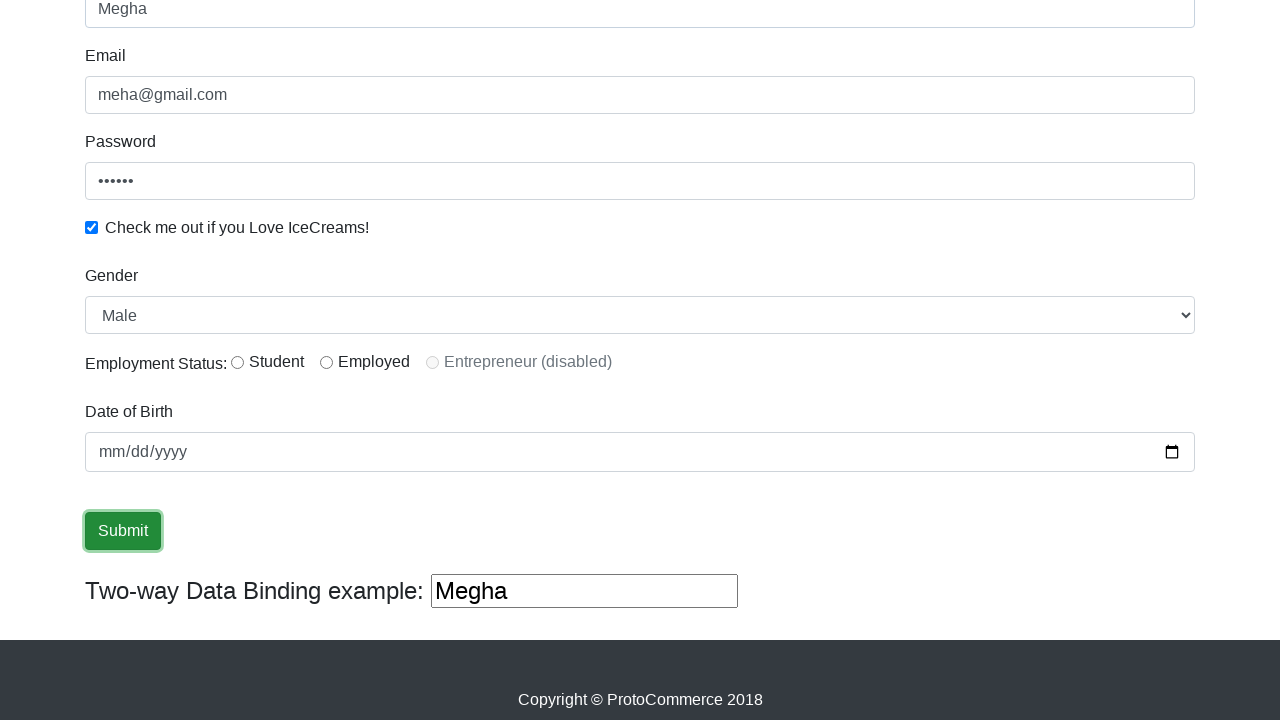

Clicked radio button using ID selector at (238, 362) on #inlineRadio1
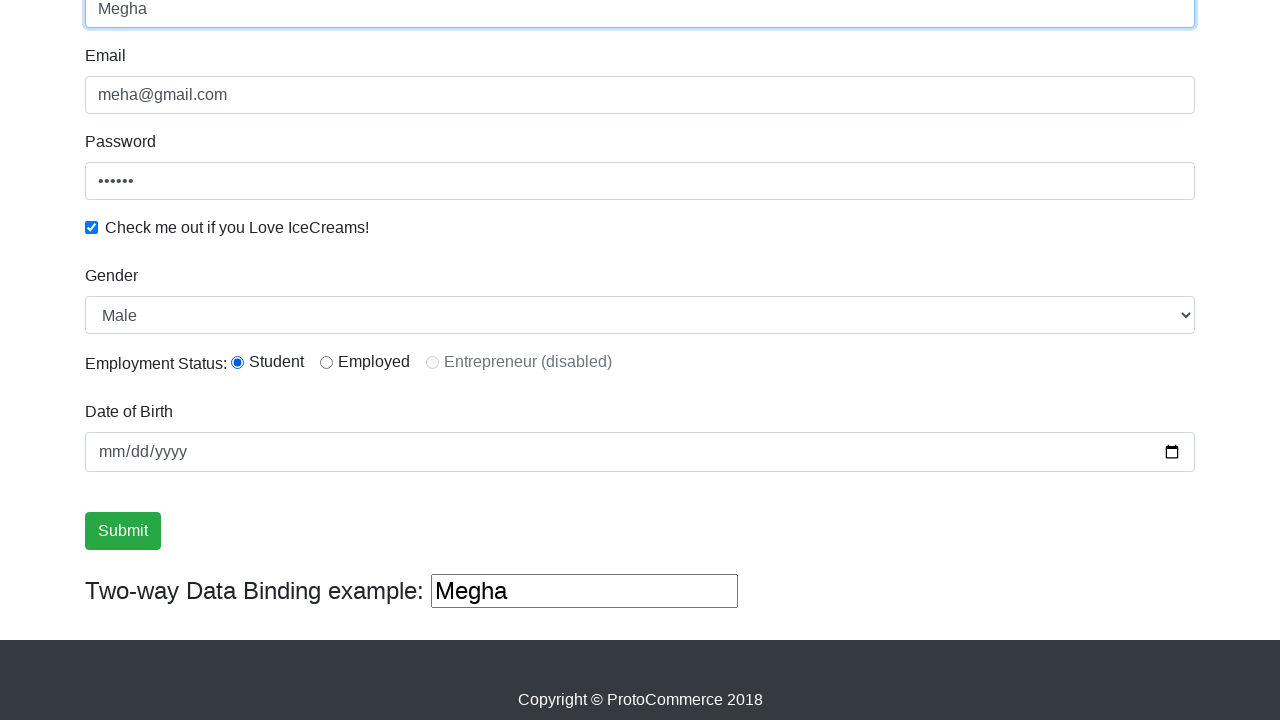

Filled second name field with 'Dhaduti' using XPath selector on (//input[@name='name'])[2]
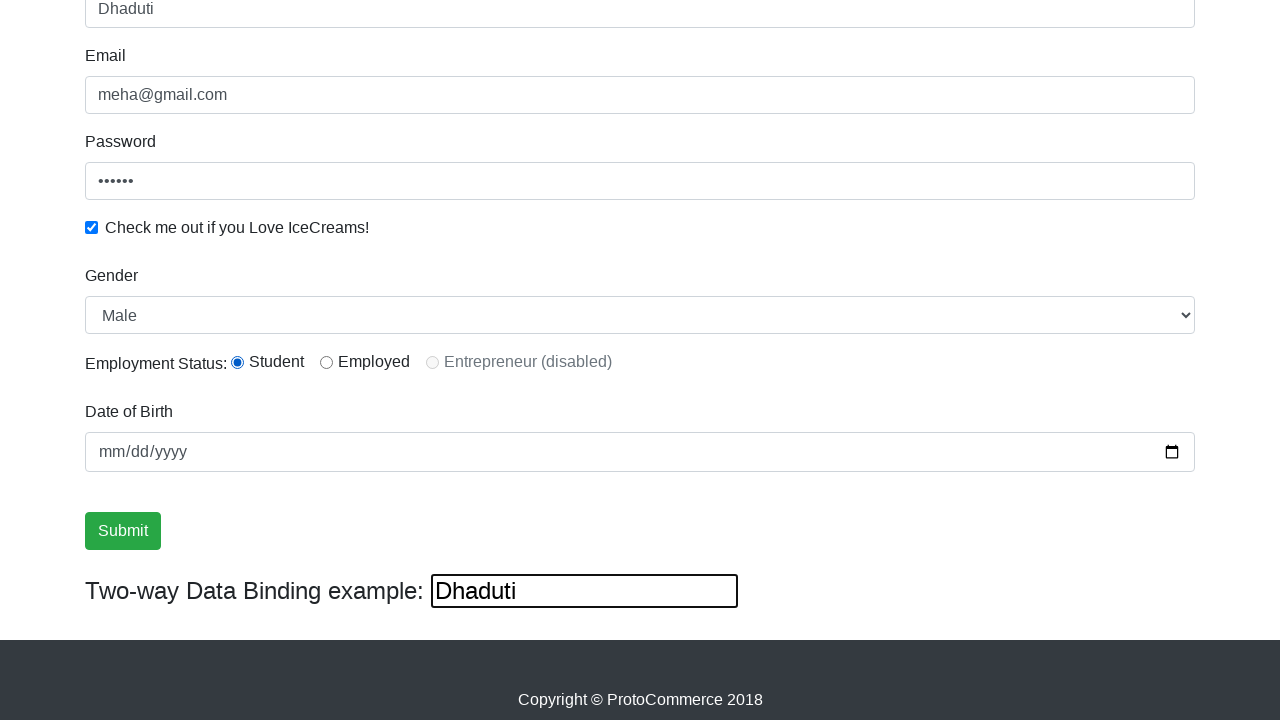

Cleared the second name field using XPath selector on (//input[@name='name'])[2]
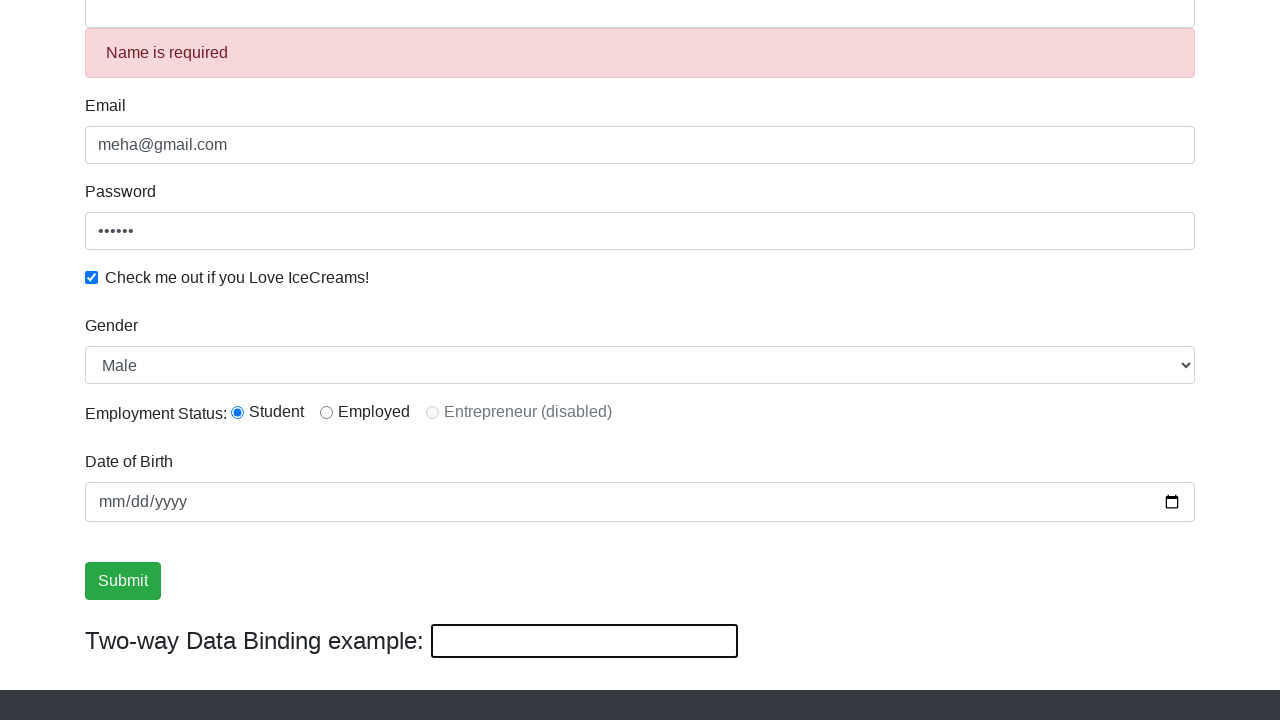

Success message element appeared
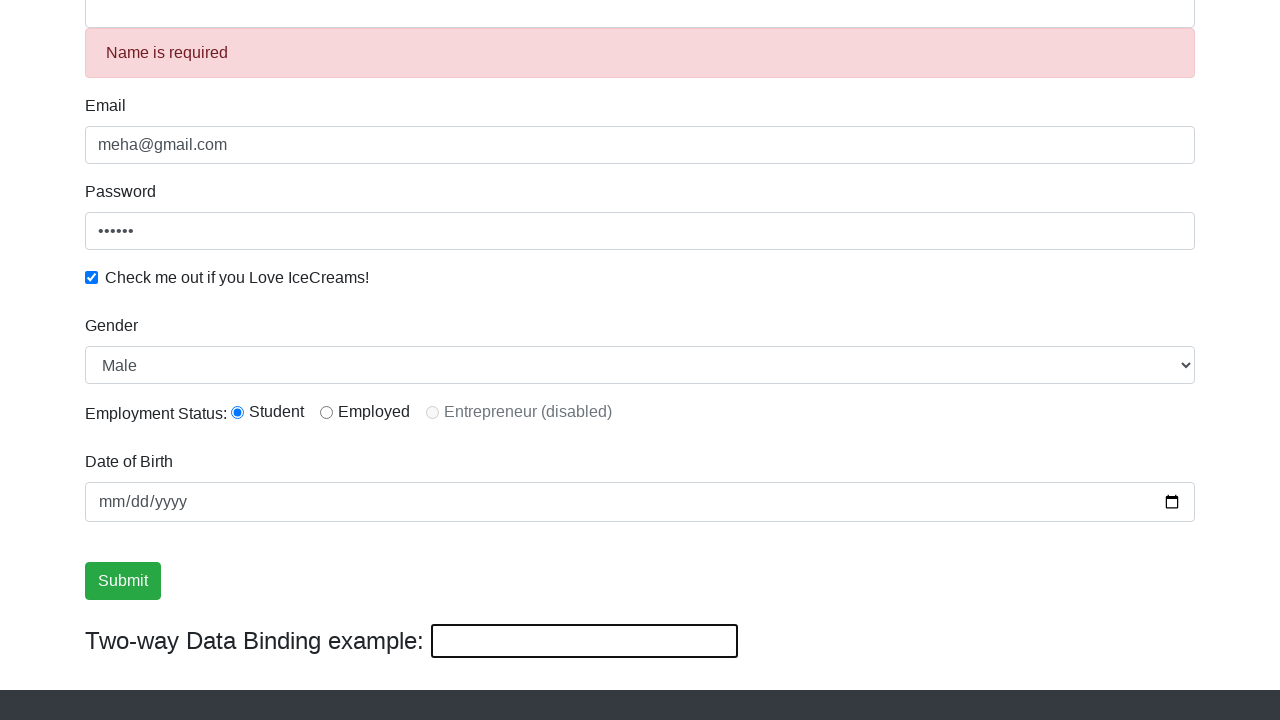

Extracted success message text content
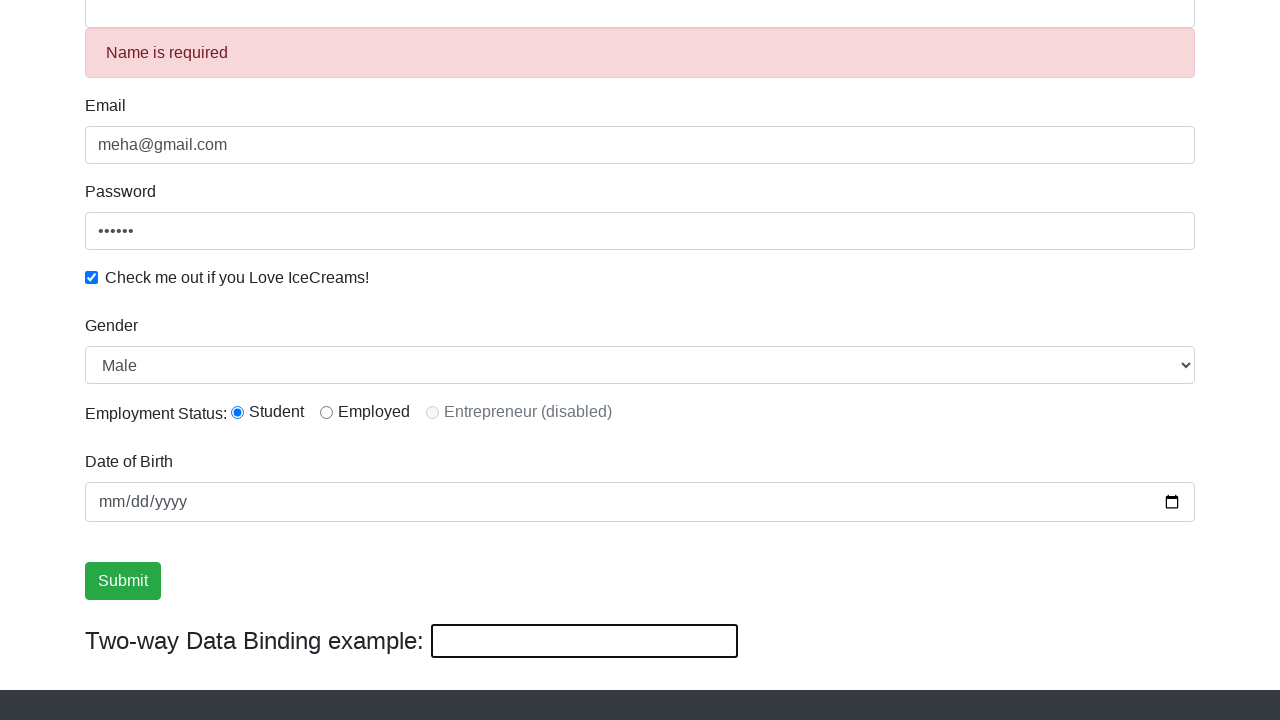

Verified that 'Success!' is present in the success message
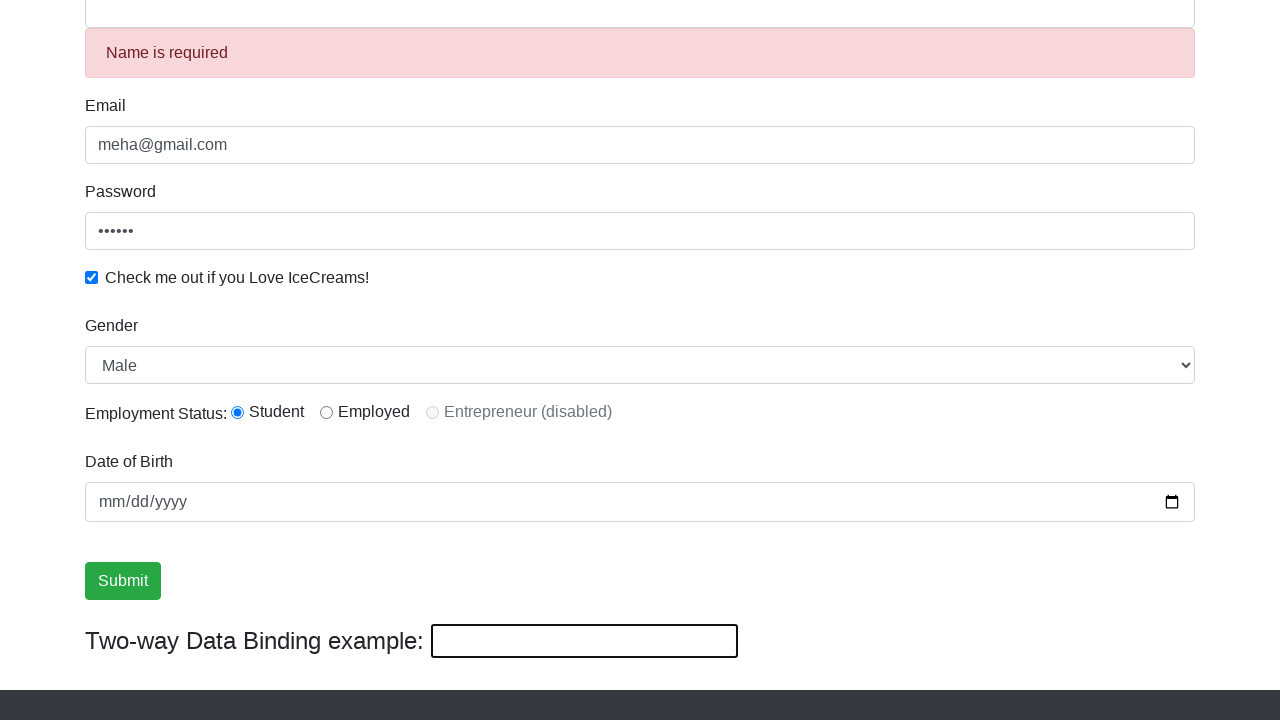

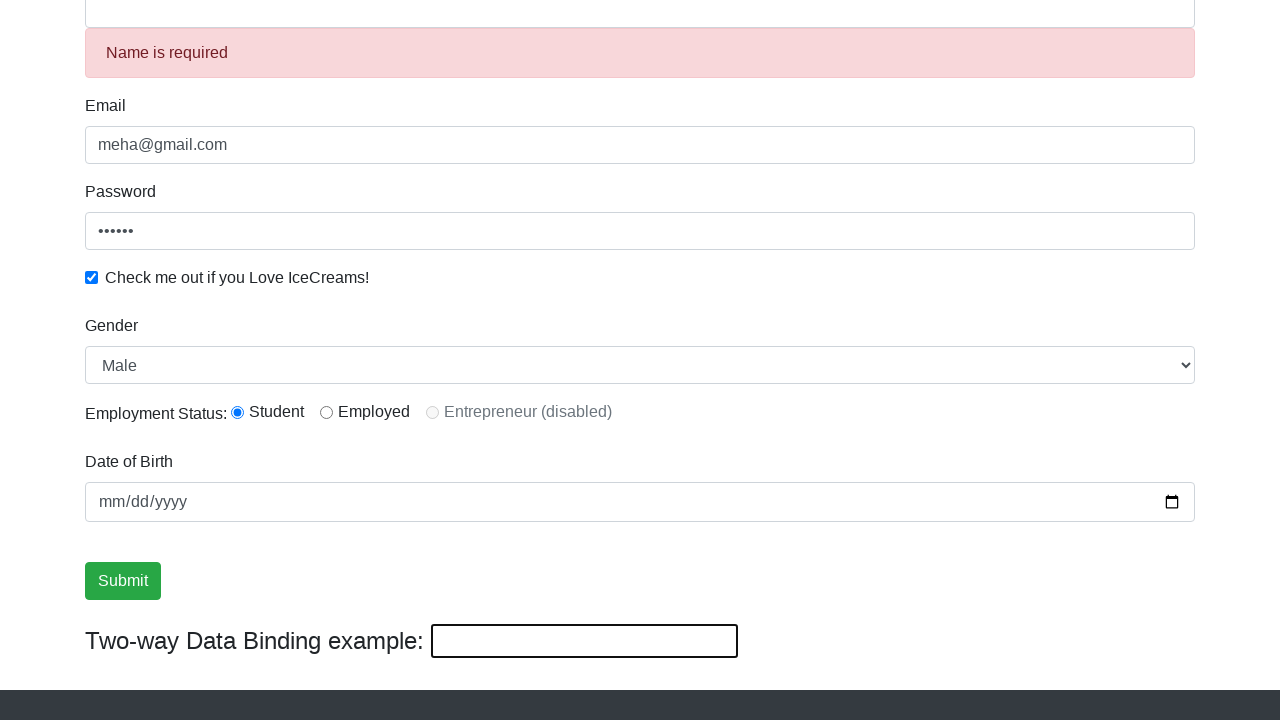